Tests verification code entry by typing '9' into each input field to enter the code '999999'

Starting URL: https://qaplayground.dev/apps/verify-account/

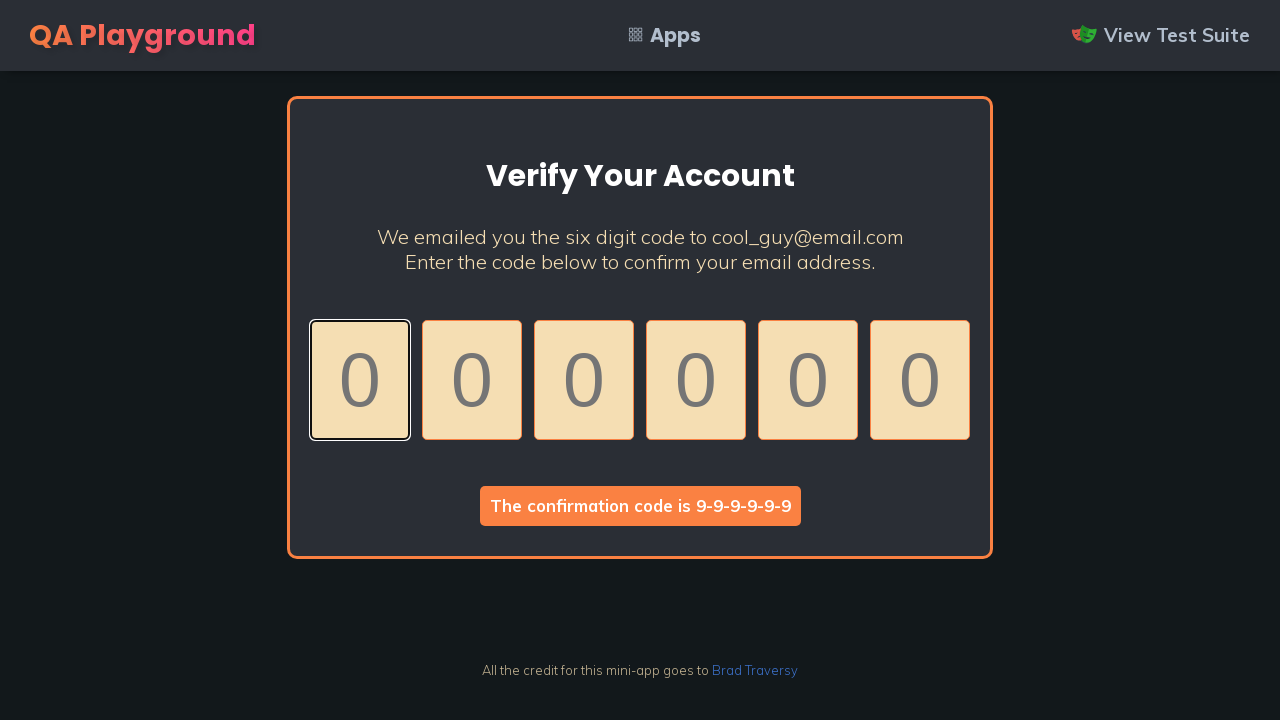

Navigated to verification code entry page
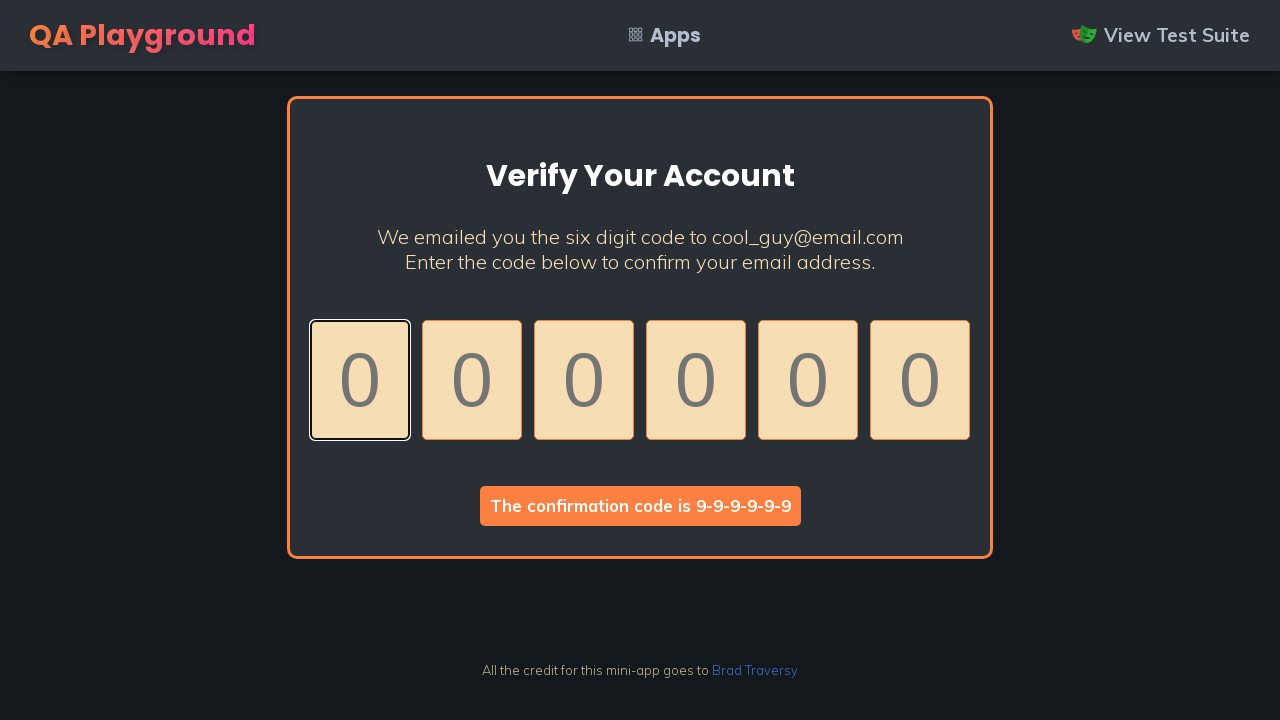

Located all verification code input fields
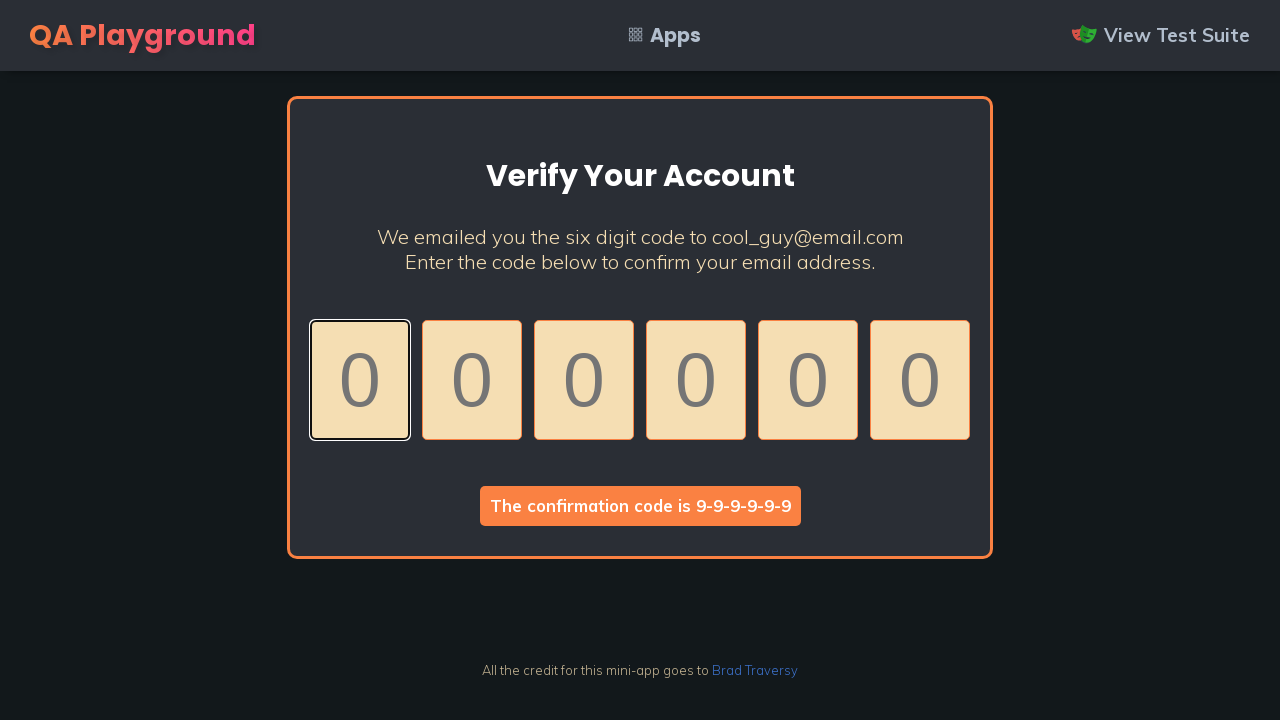

Typed '9' into verification code input field
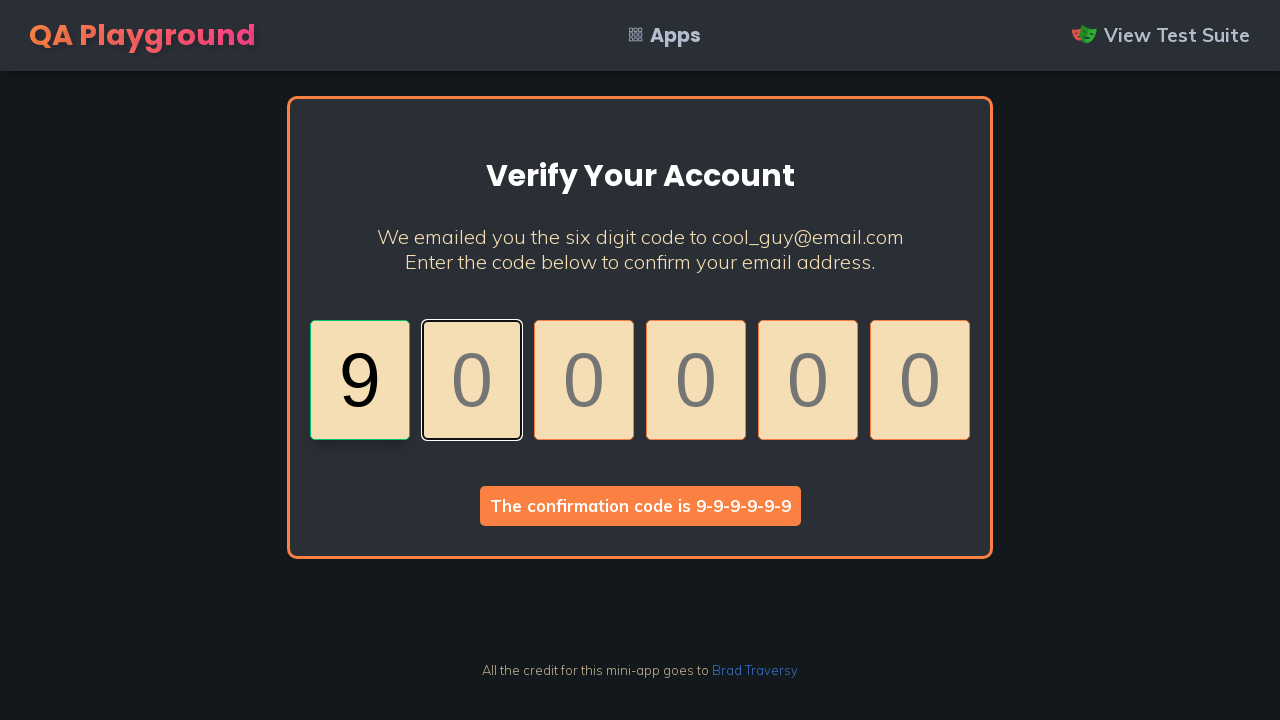

Typed '9' into verification code input field
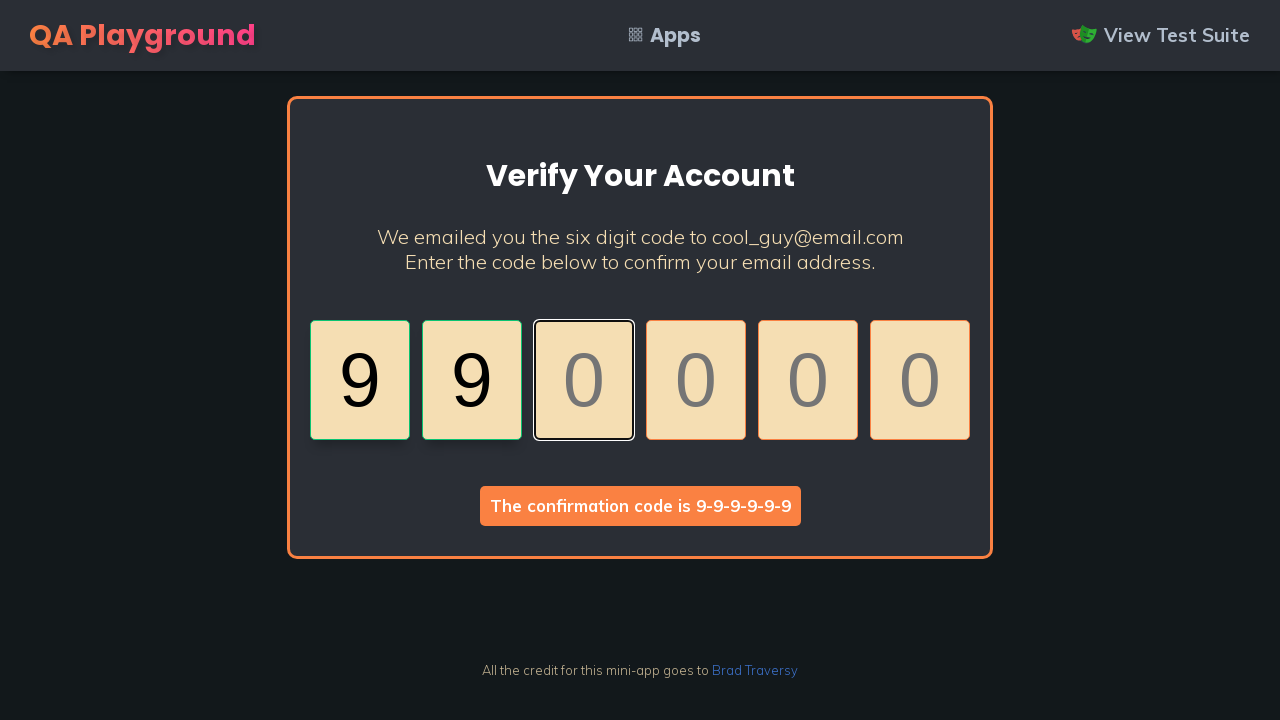

Typed '9' into verification code input field
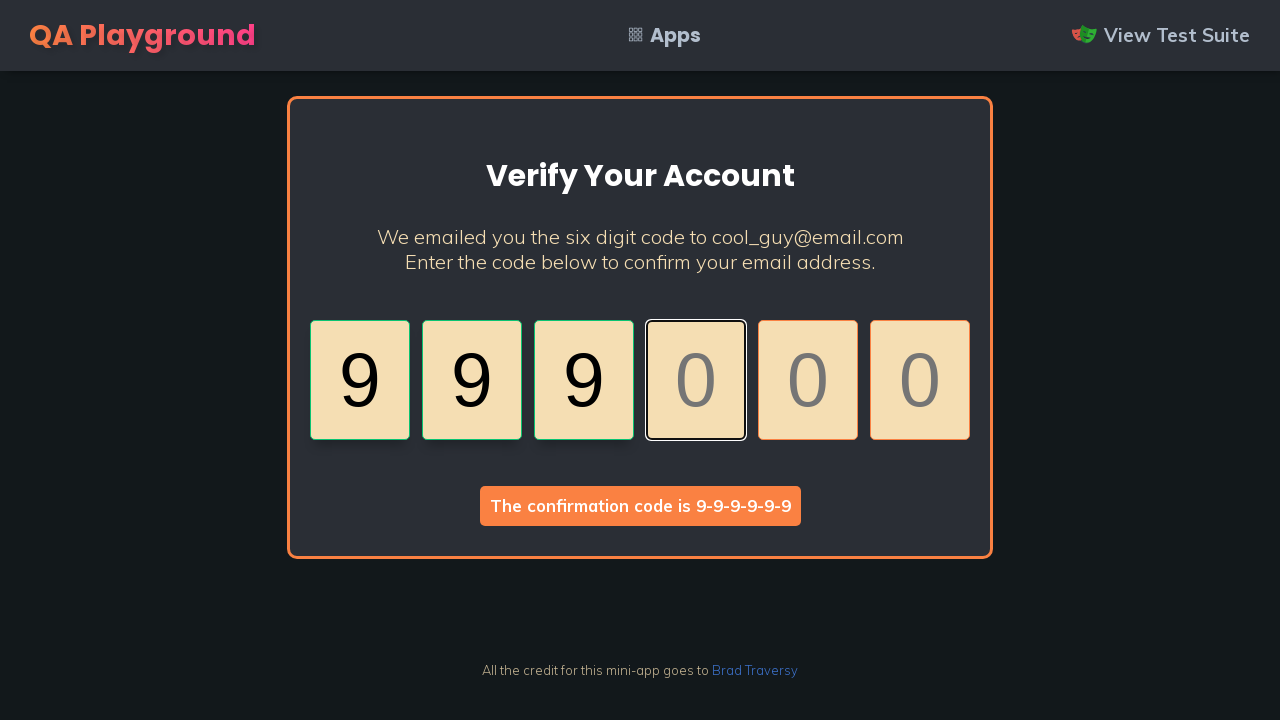

Typed '9' into verification code input field
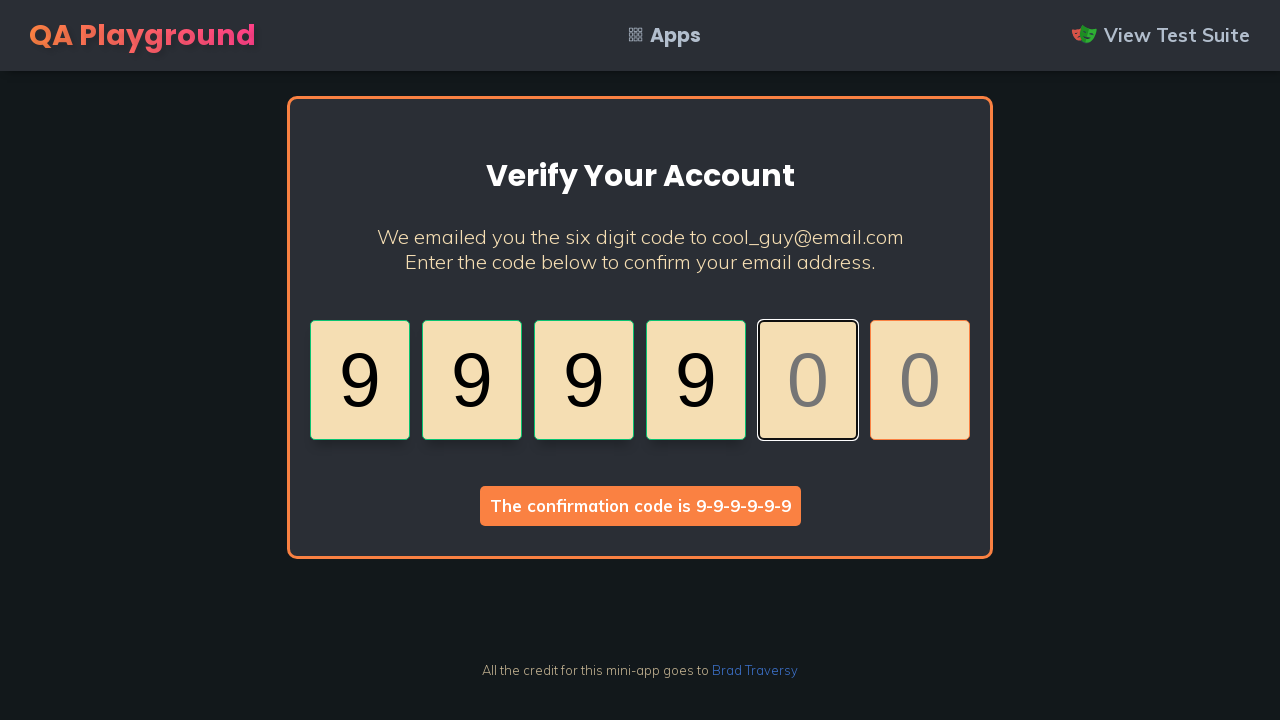

Typed '9' into verification code input field
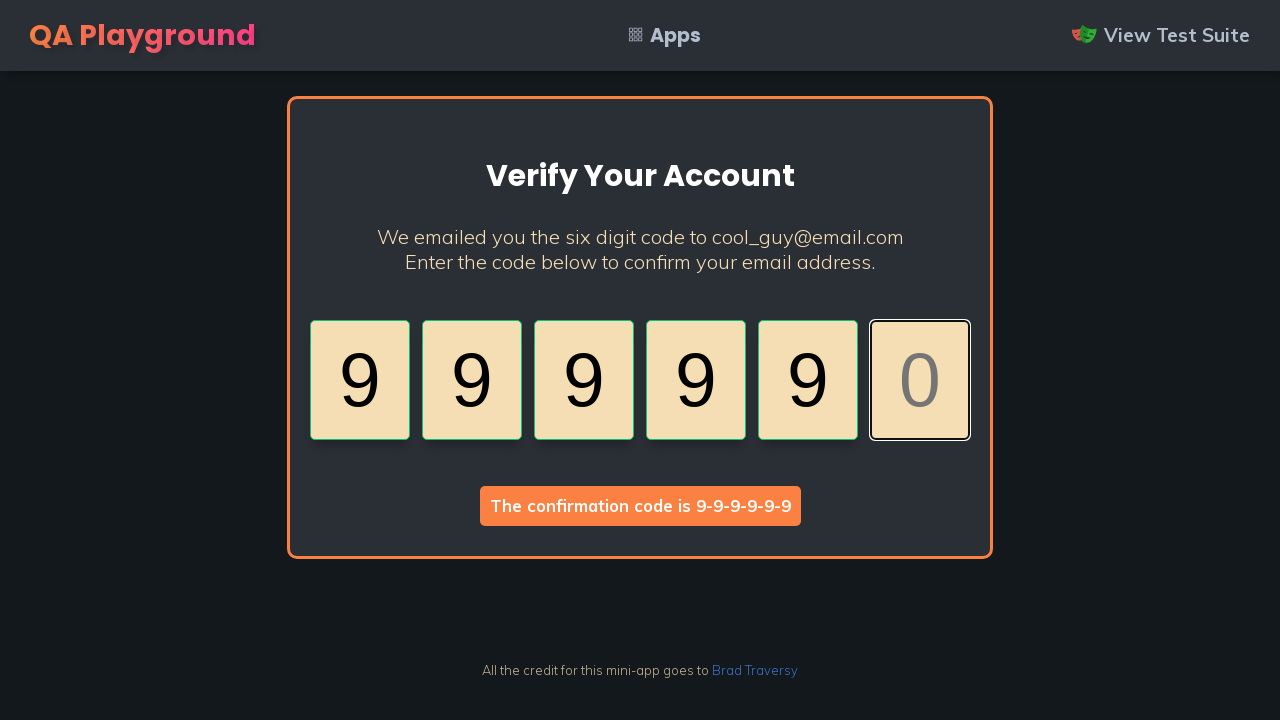

Typed '9' into verification code input field
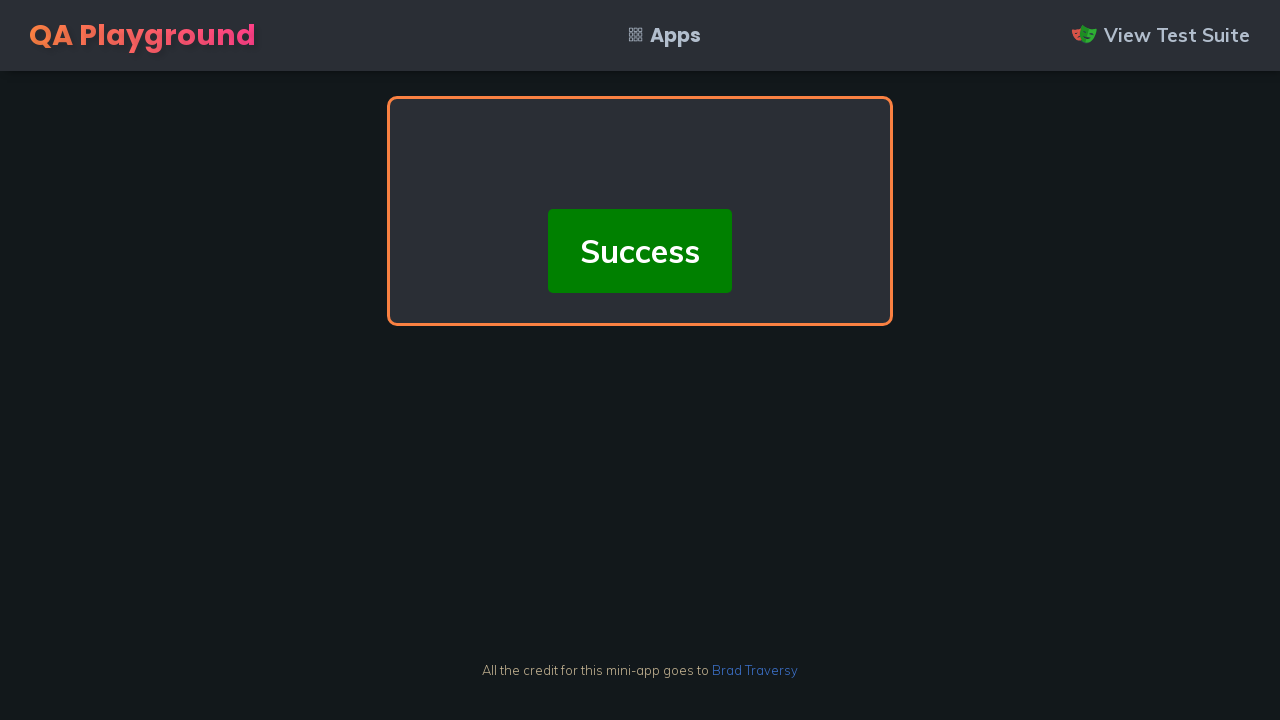

Located success message element
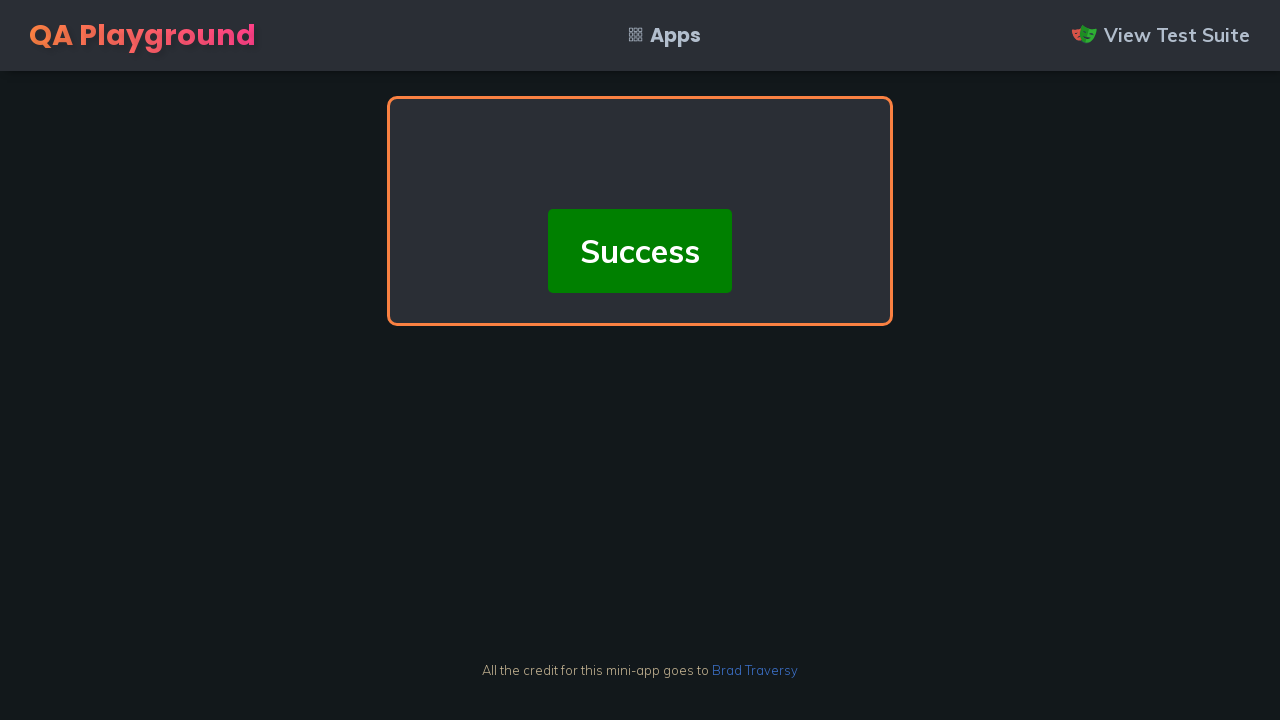

Checked if success message is visible
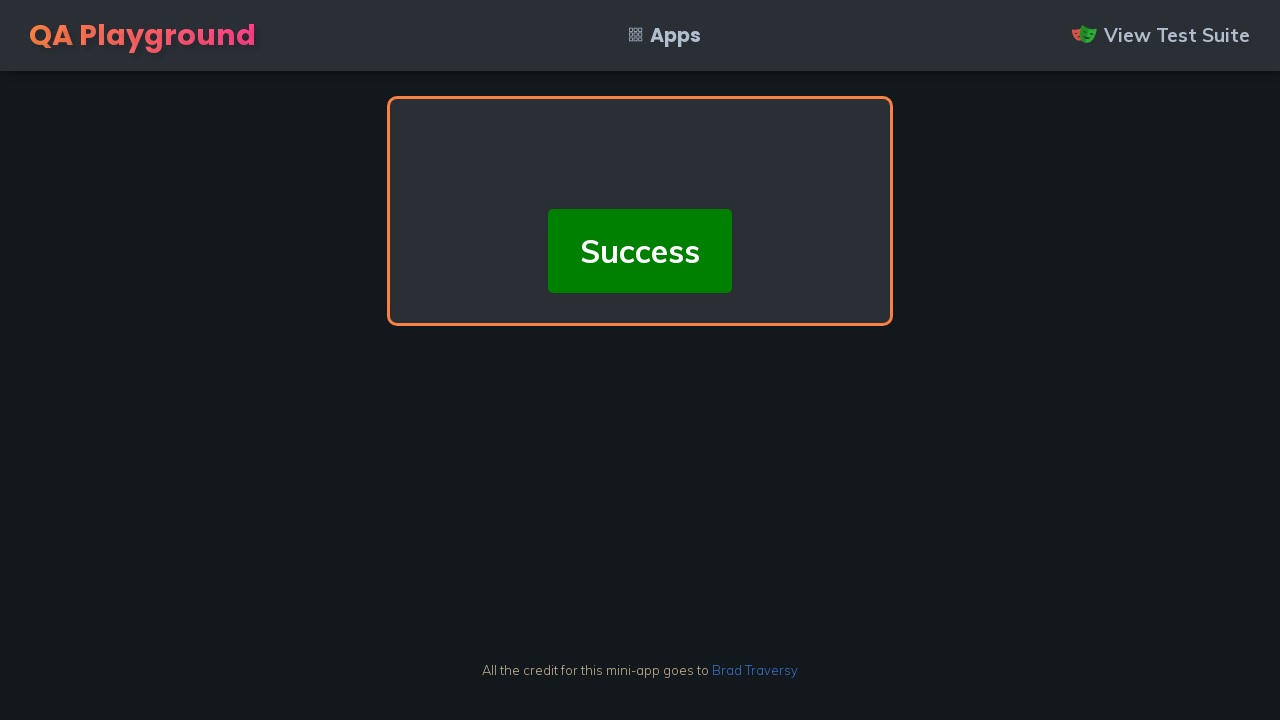

Verified that success message is displayed
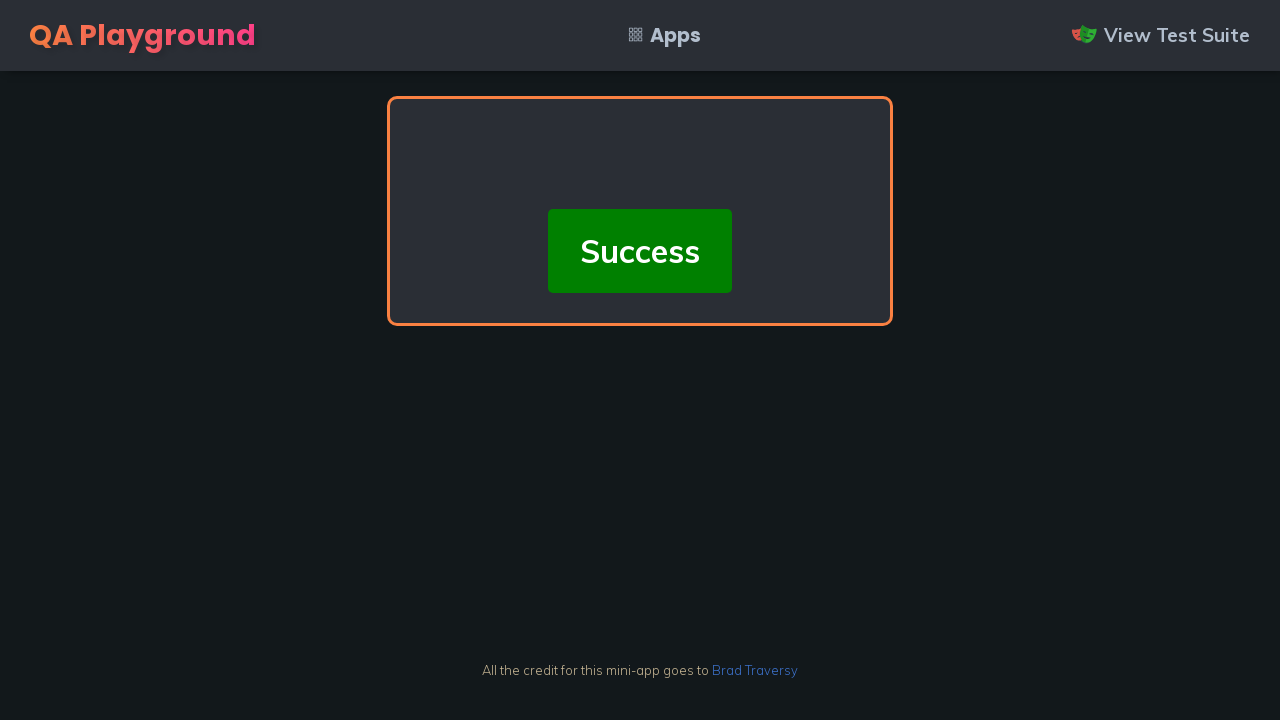

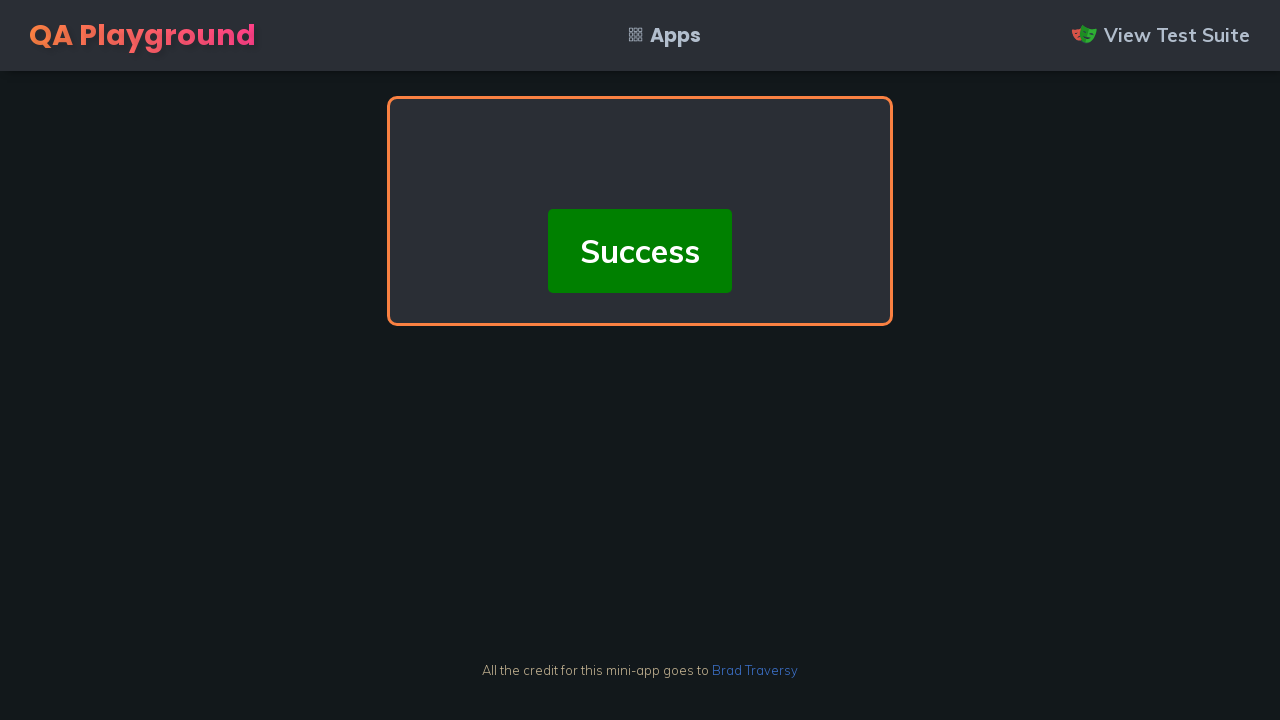